Tests dynamic loading functionality by clicking a start button and verifying that "Hello World!" text appears after loading

Starting URL: https://automationfc.github.io/dynamic-loading/

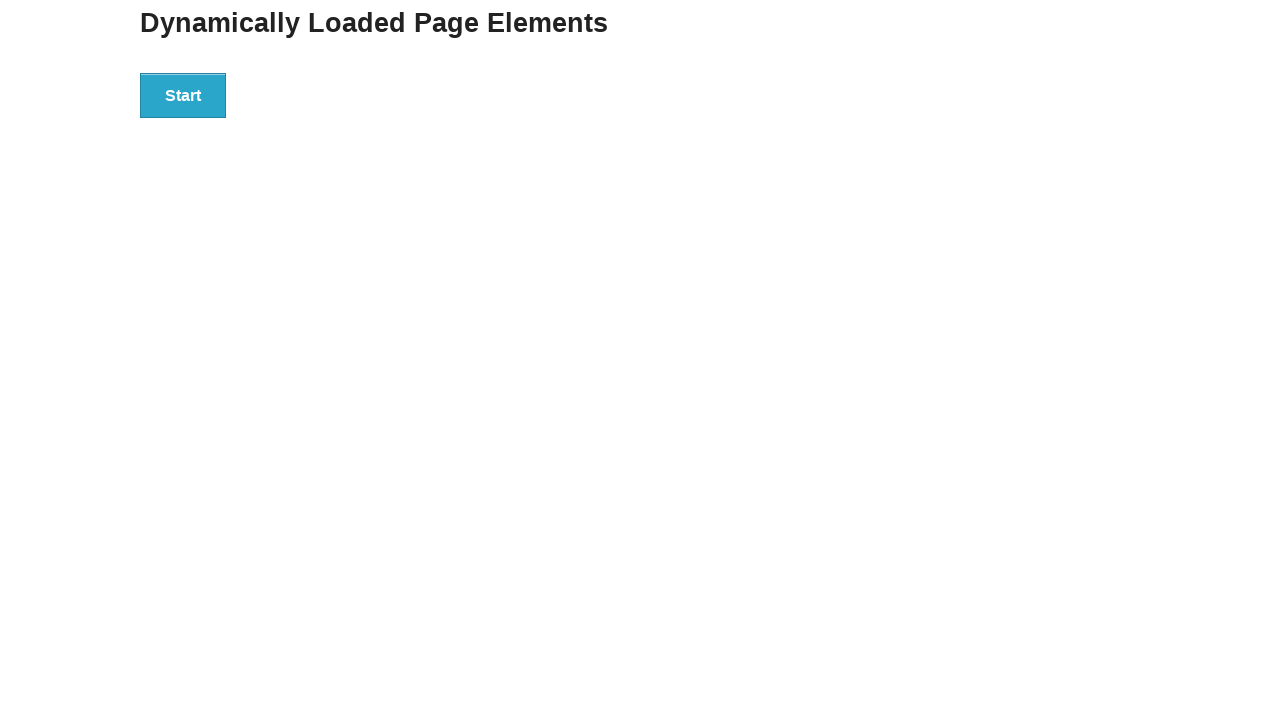

Navigated to dynamic loading test page
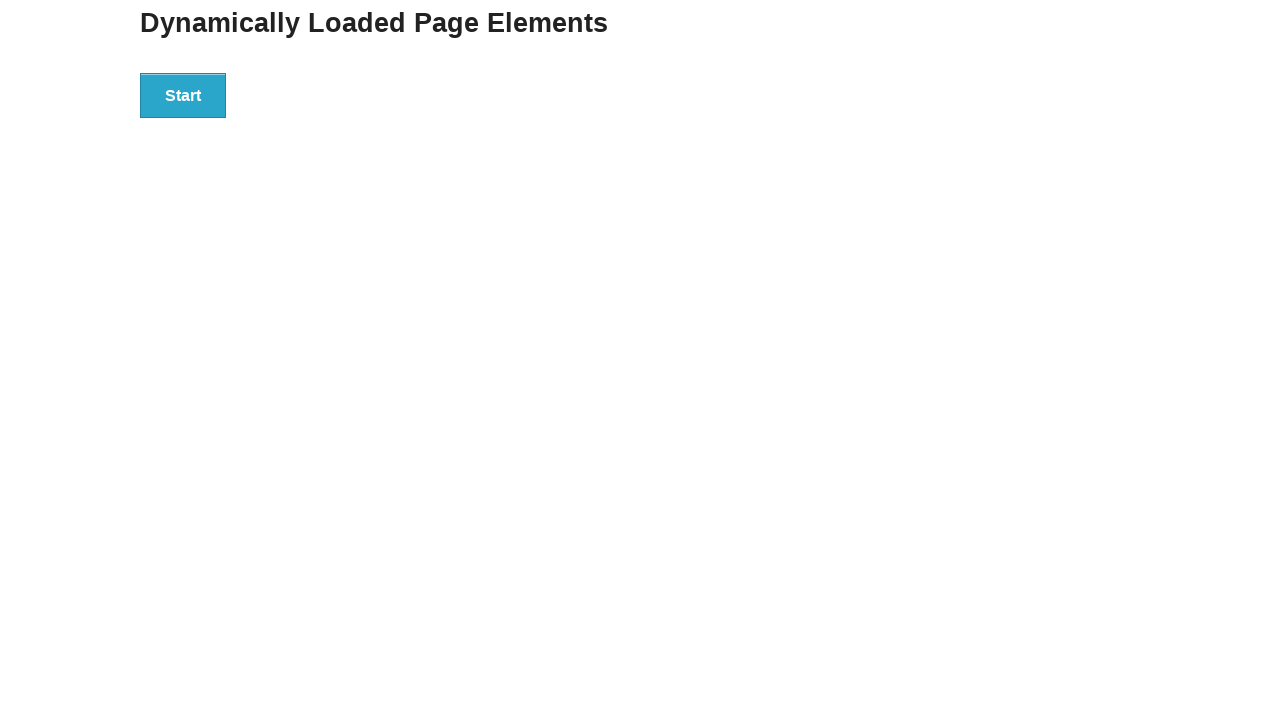

Clicked Start button to trigger dynamic loading at (183, 95) on xpath=//button[text()='Start']
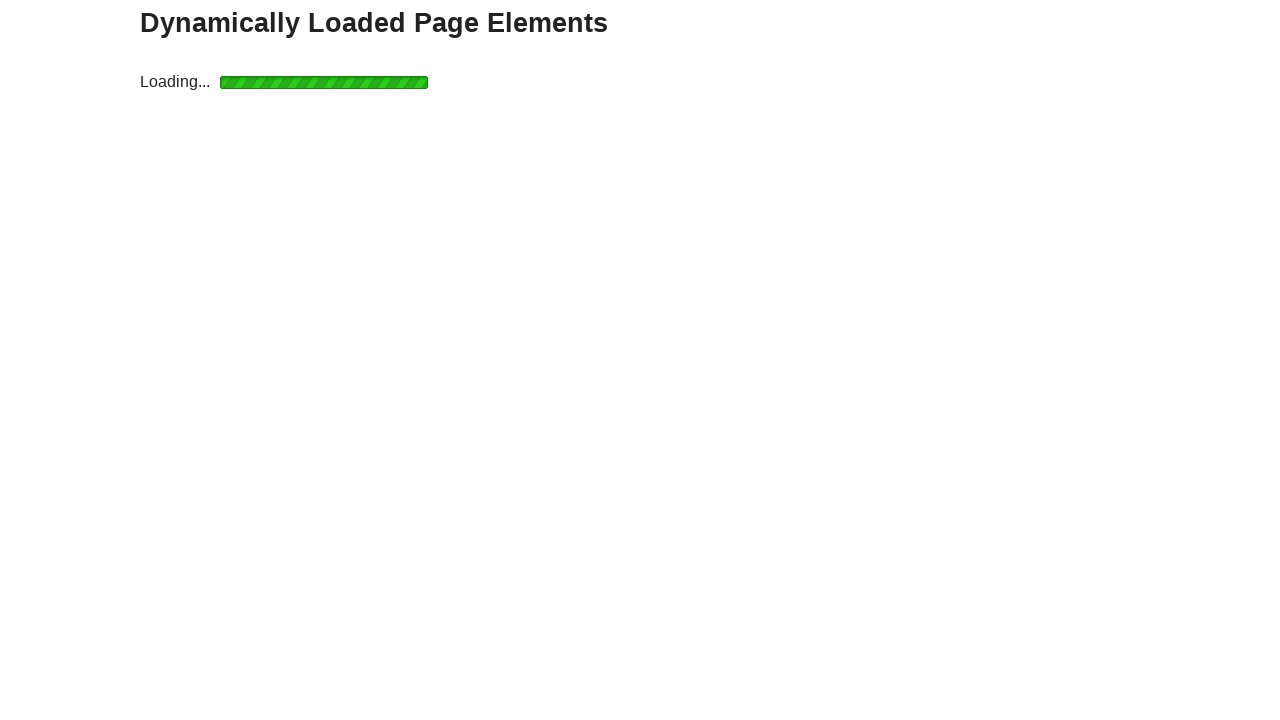

Waited for 'Hello World!' text to appear after loading completed
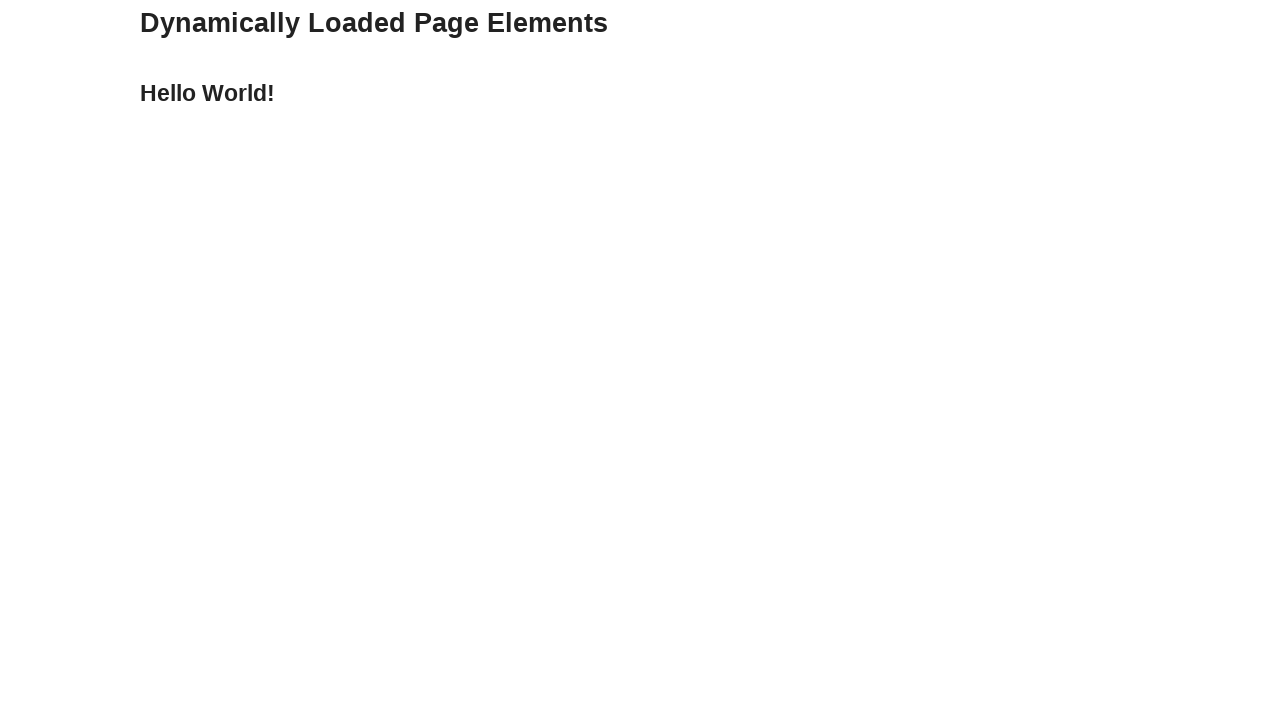

Verified that 'Hello World!' text is visible
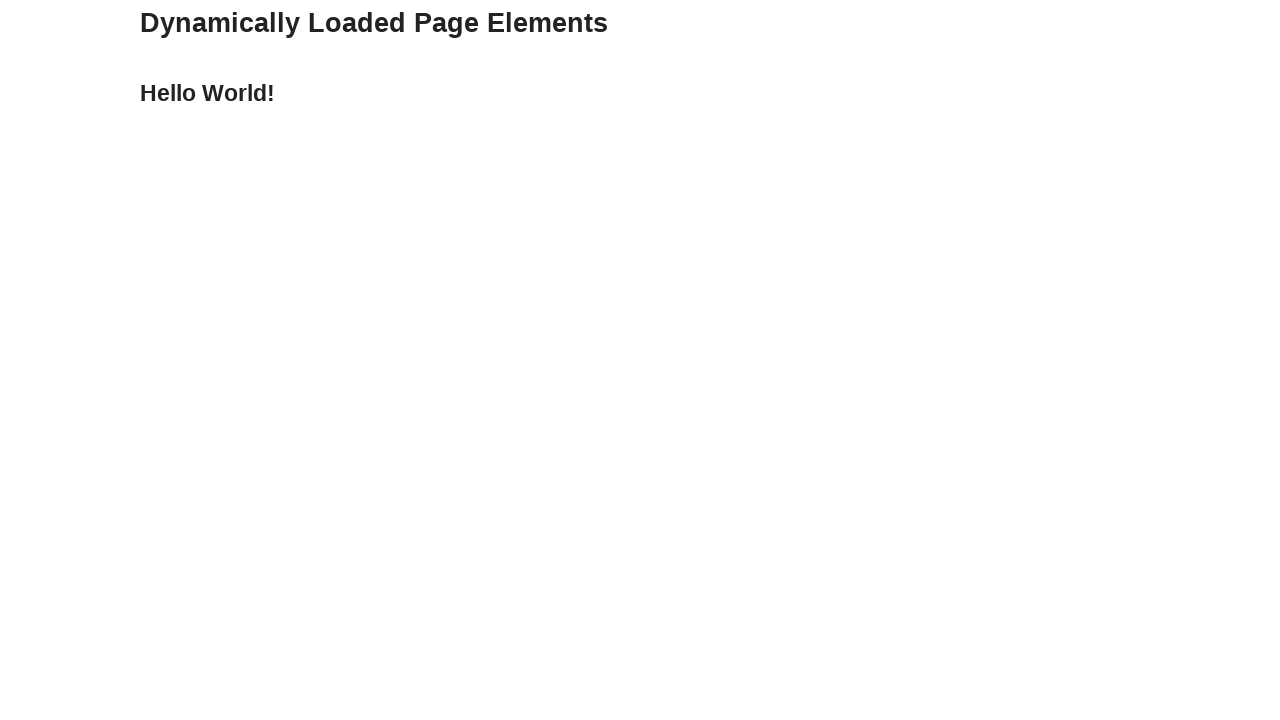

Verified that text content equals 'Hello World!'
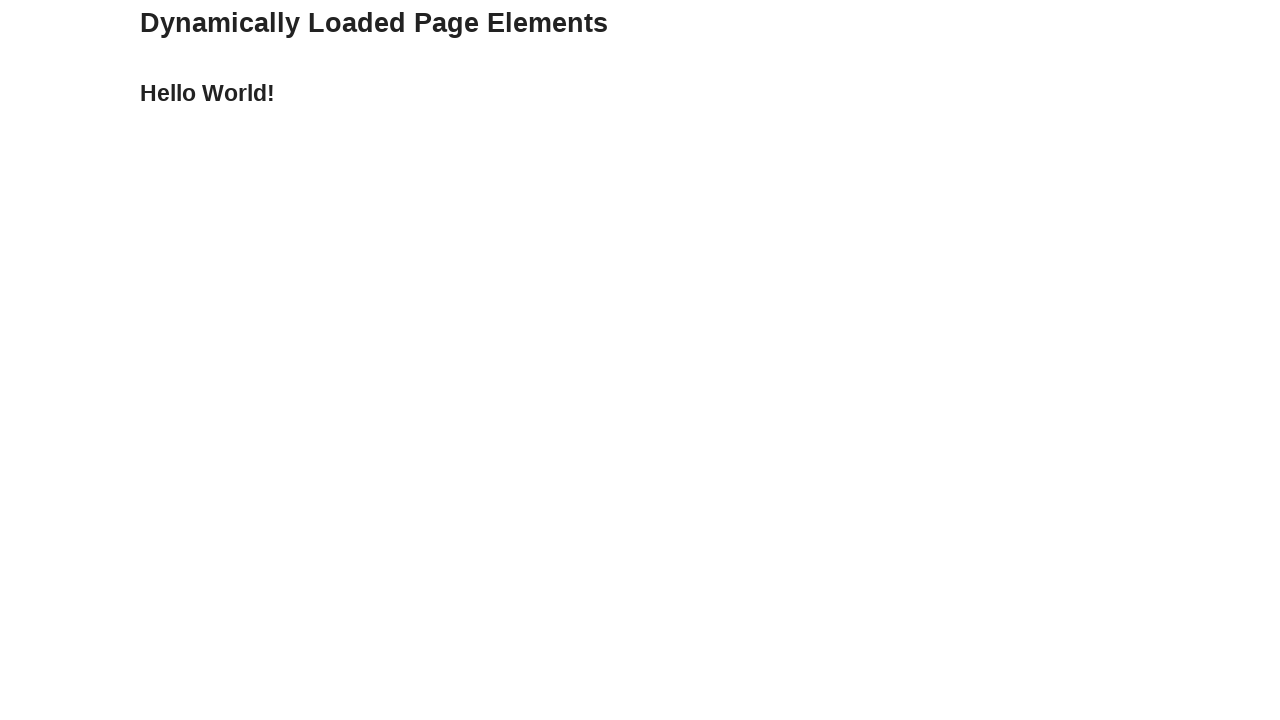

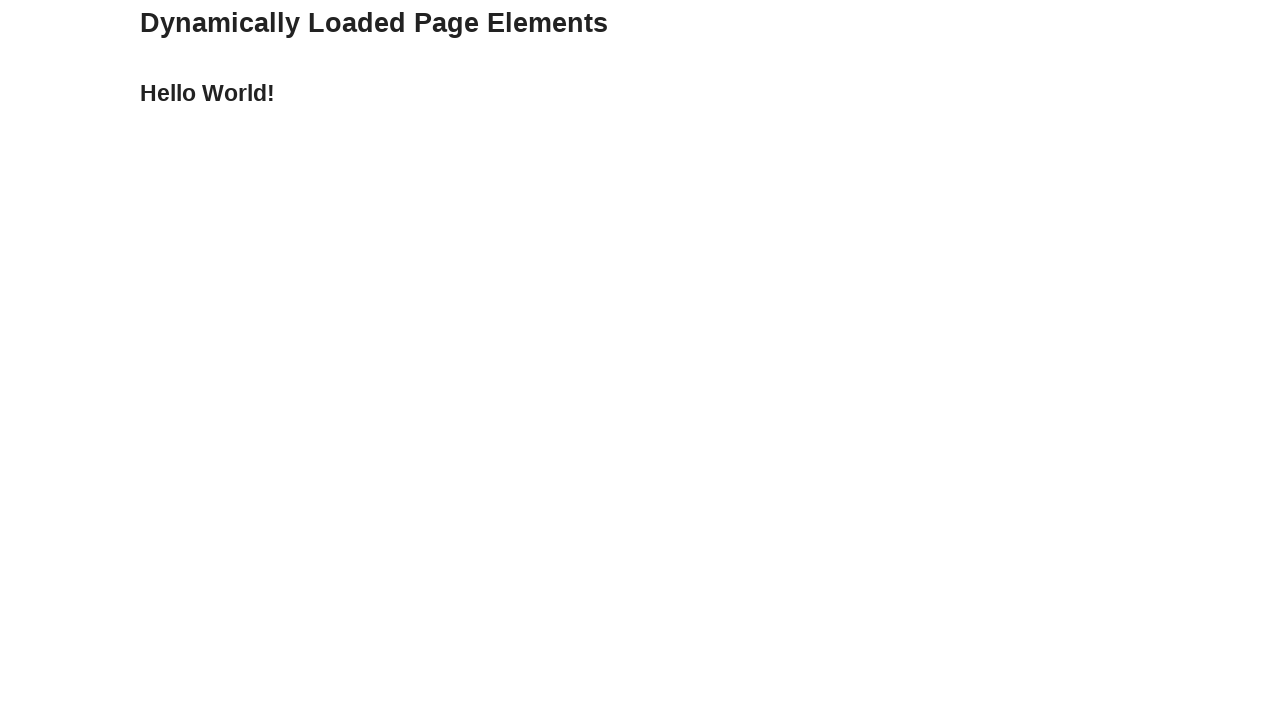